Tests that the Browse Languages page displays the correct table headers: Language, Author, Date, Comments, and Rate

Starting URL: http://99-bottles-of-beer.net/lyrics.html

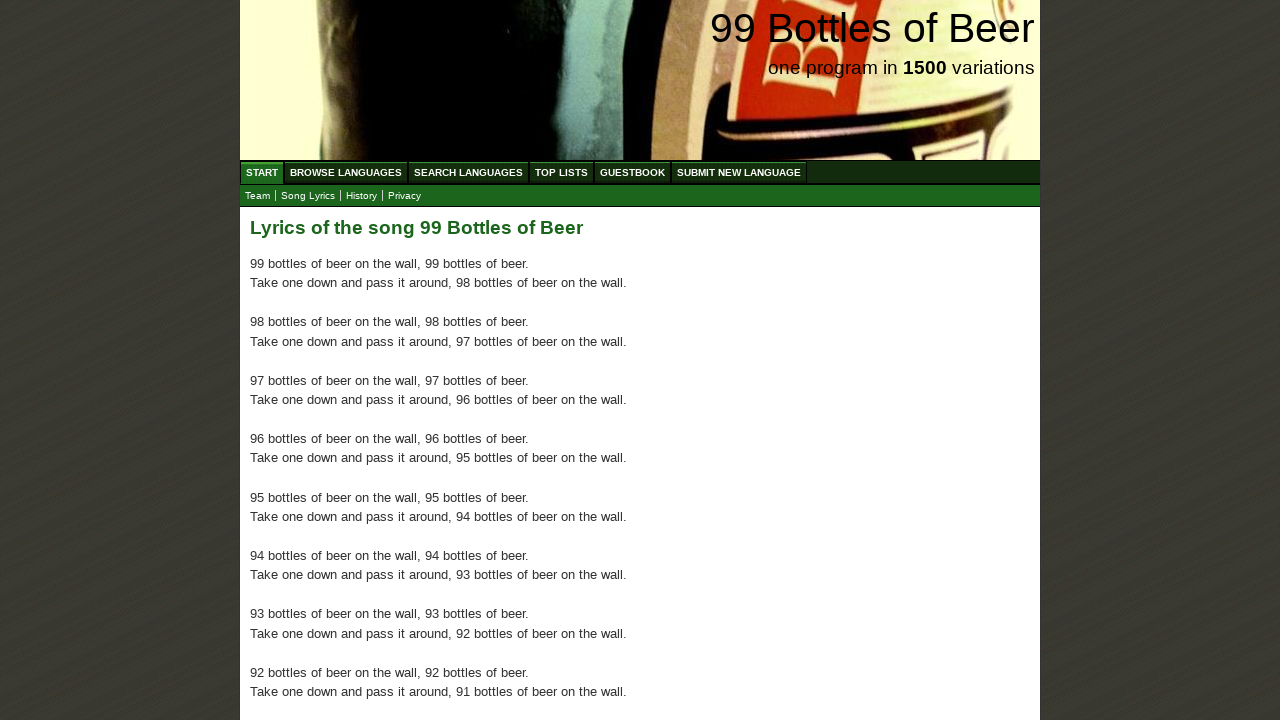

Clicked Browse Languages menu link at (346, 172) on xpath=//ul[@id='menu']/li/a[@href='/abc.html']
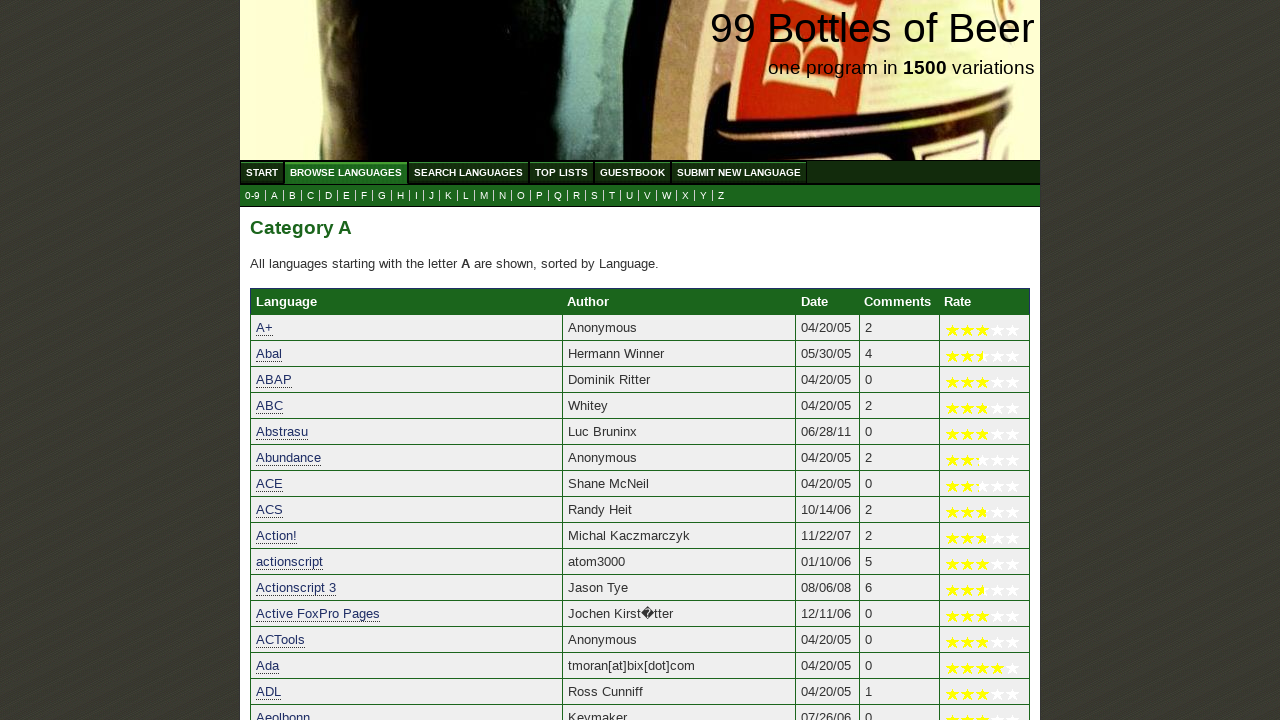

Table headers loaded
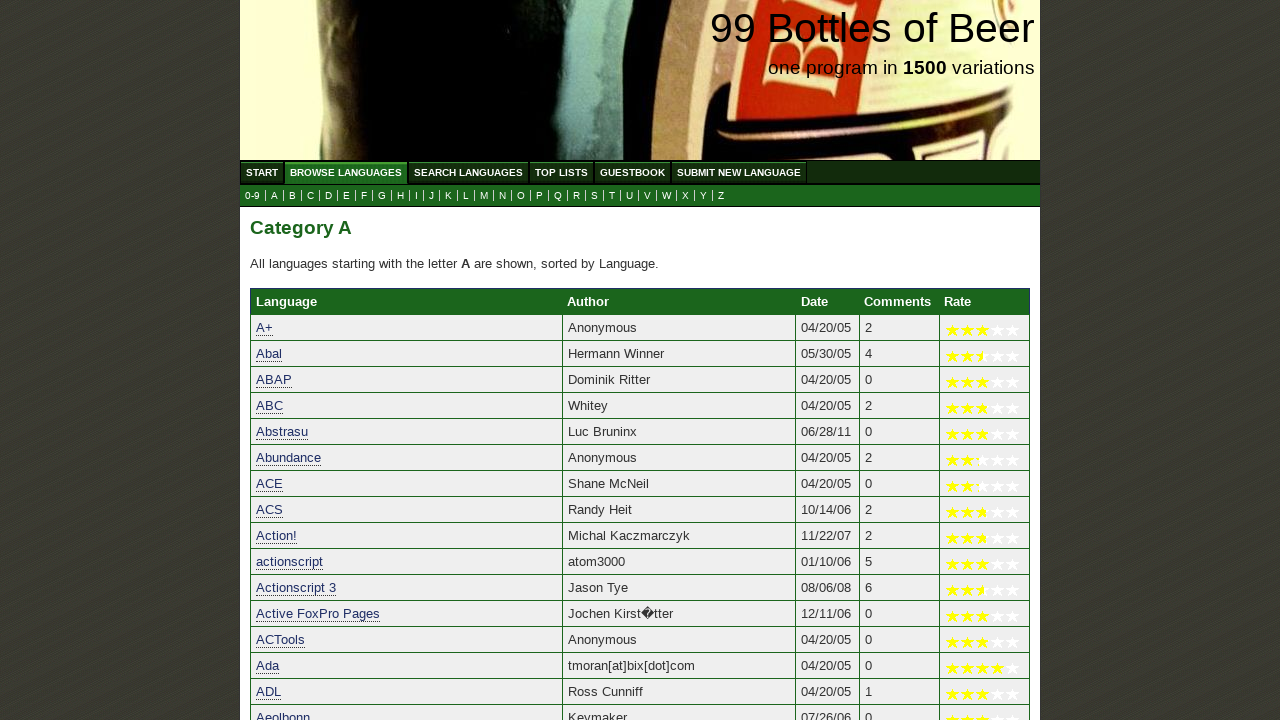

Retrieved header text for column 1: 'Language'
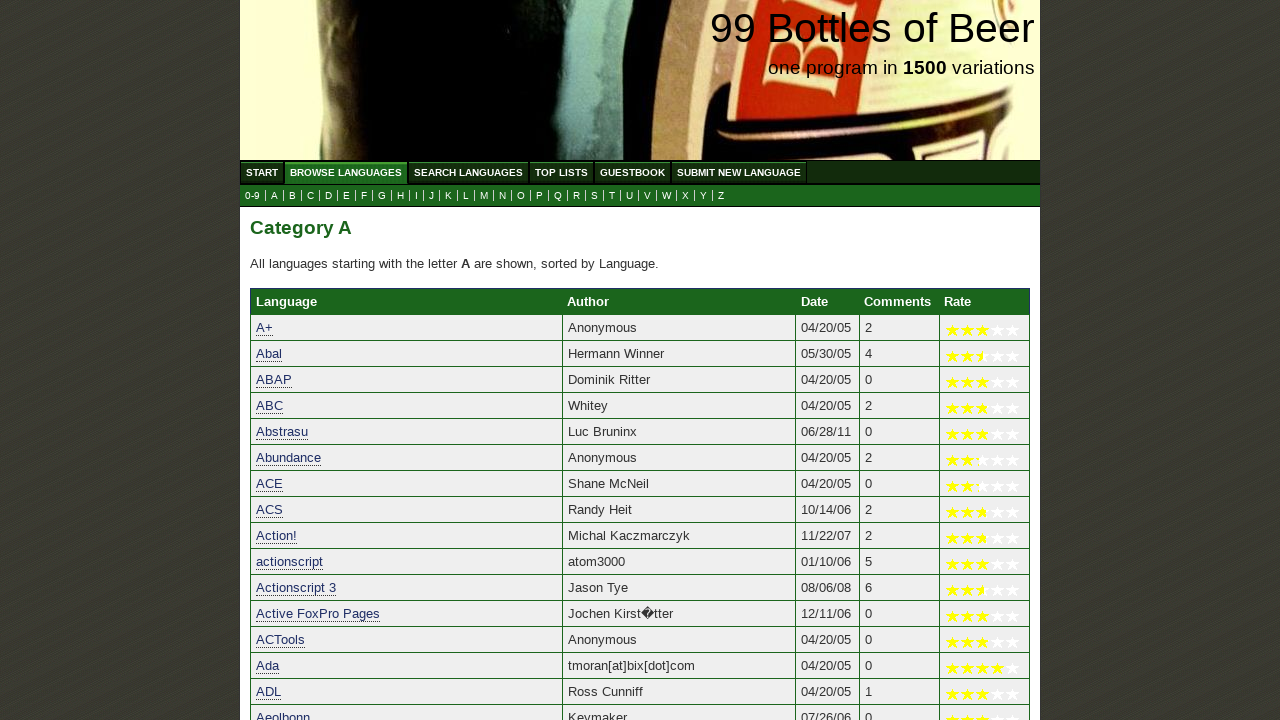

Verified header 'Language' matches expected value
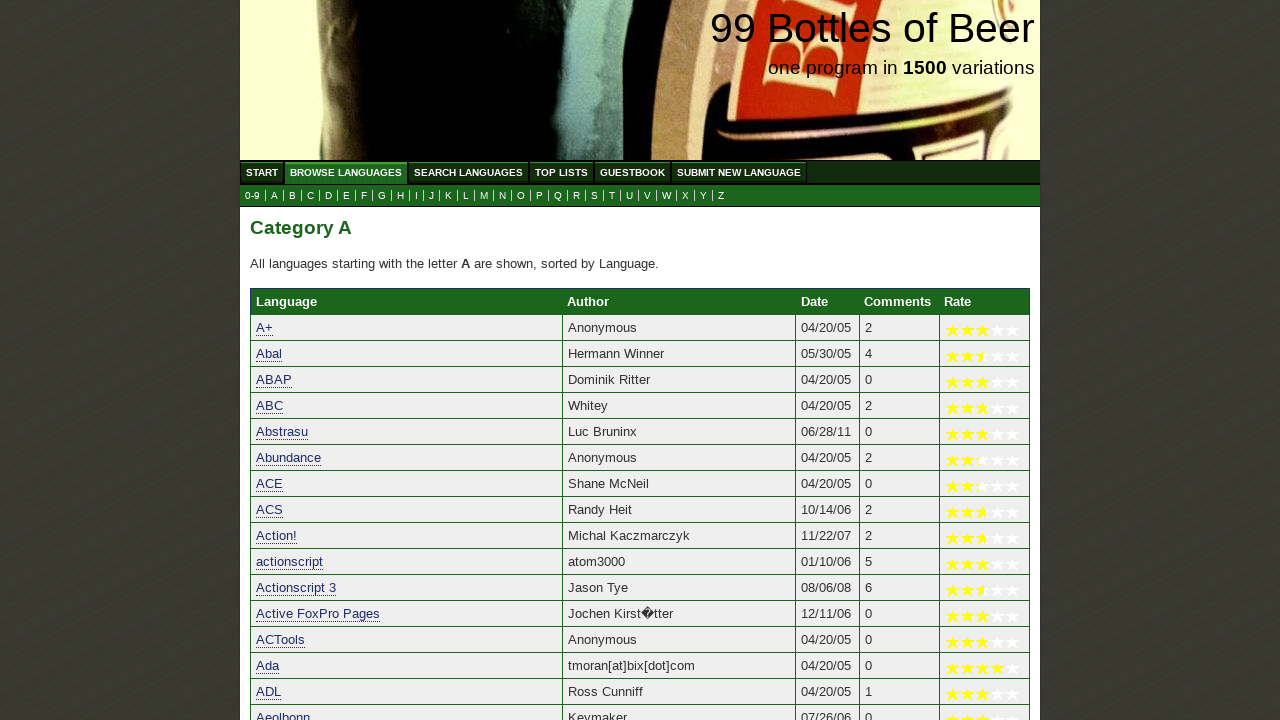

Retrieved header text for column 2: 'Author'
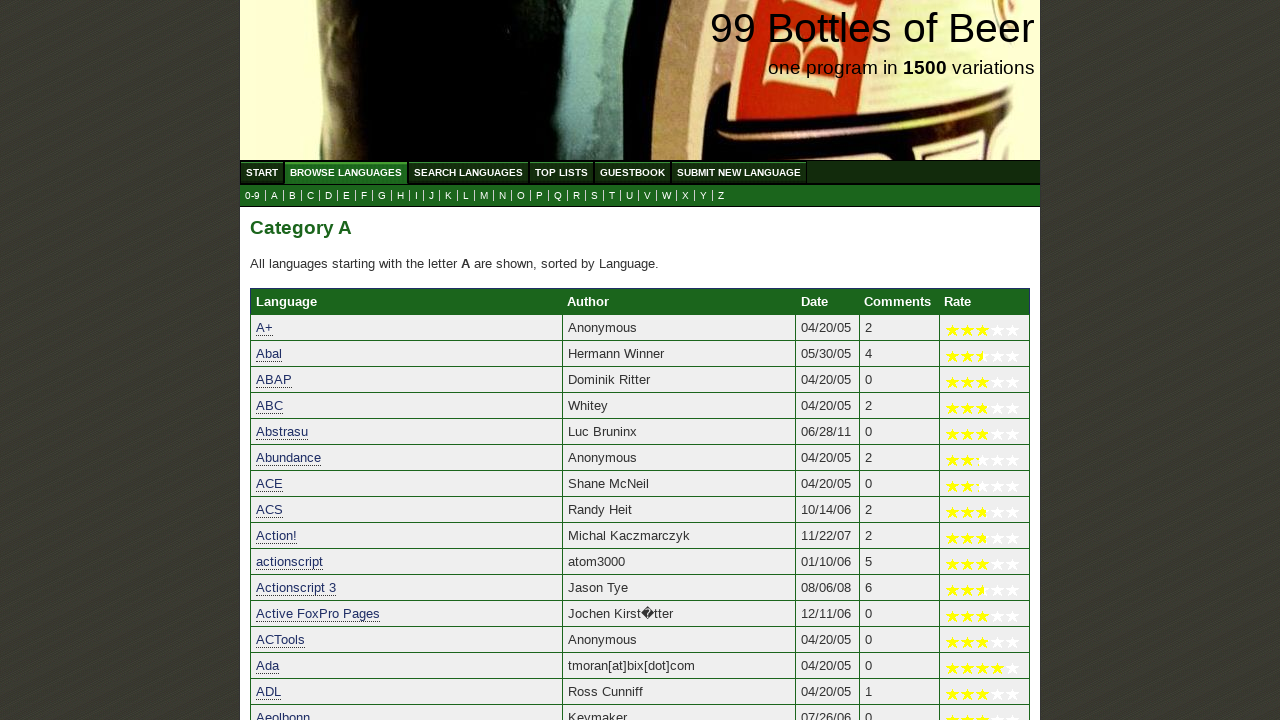

Verified header 'Author' matches expected value
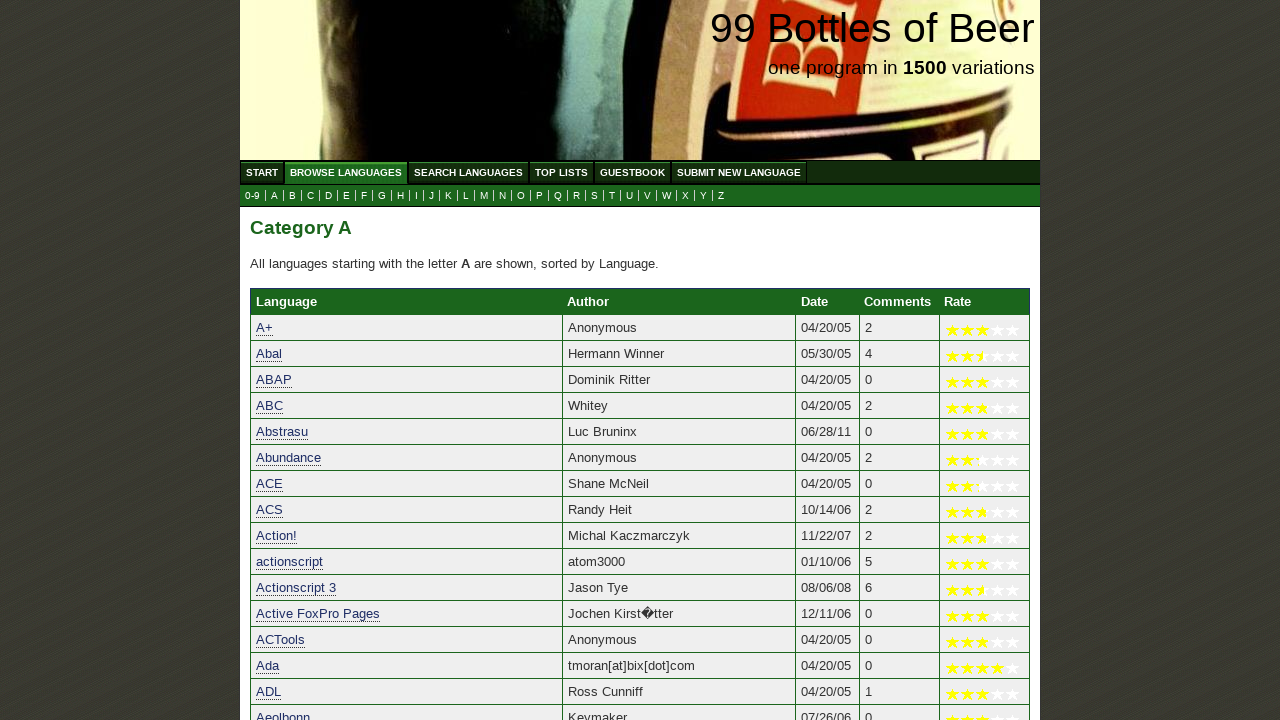

Retrieved header text for column 3: 'Date'
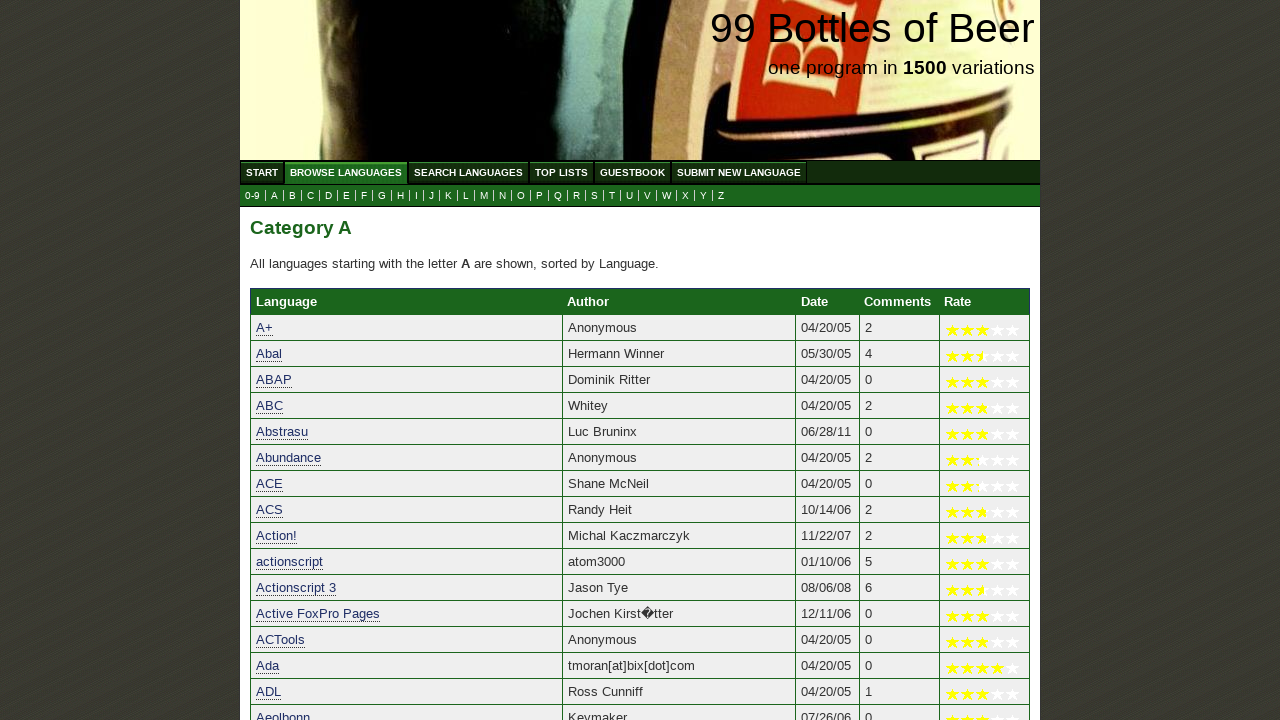

Verified header 'Date' matches expected value
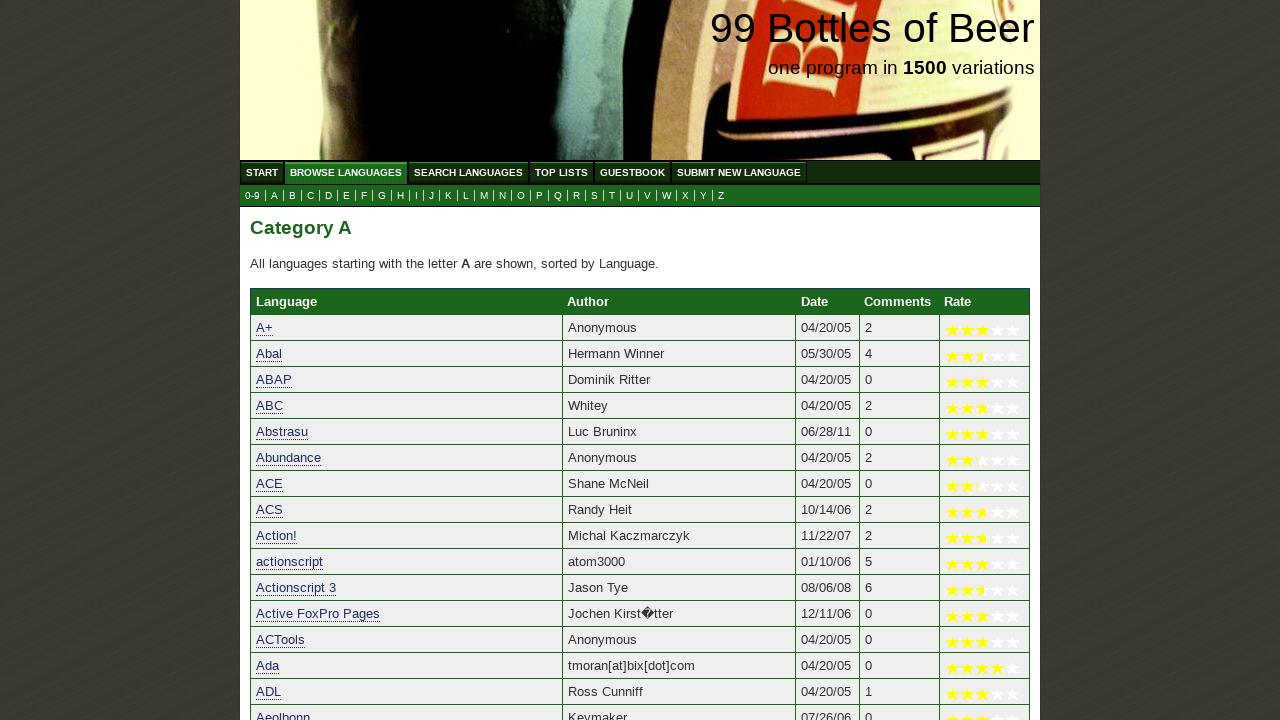

Retrieved header text for column 4: 'Comments'
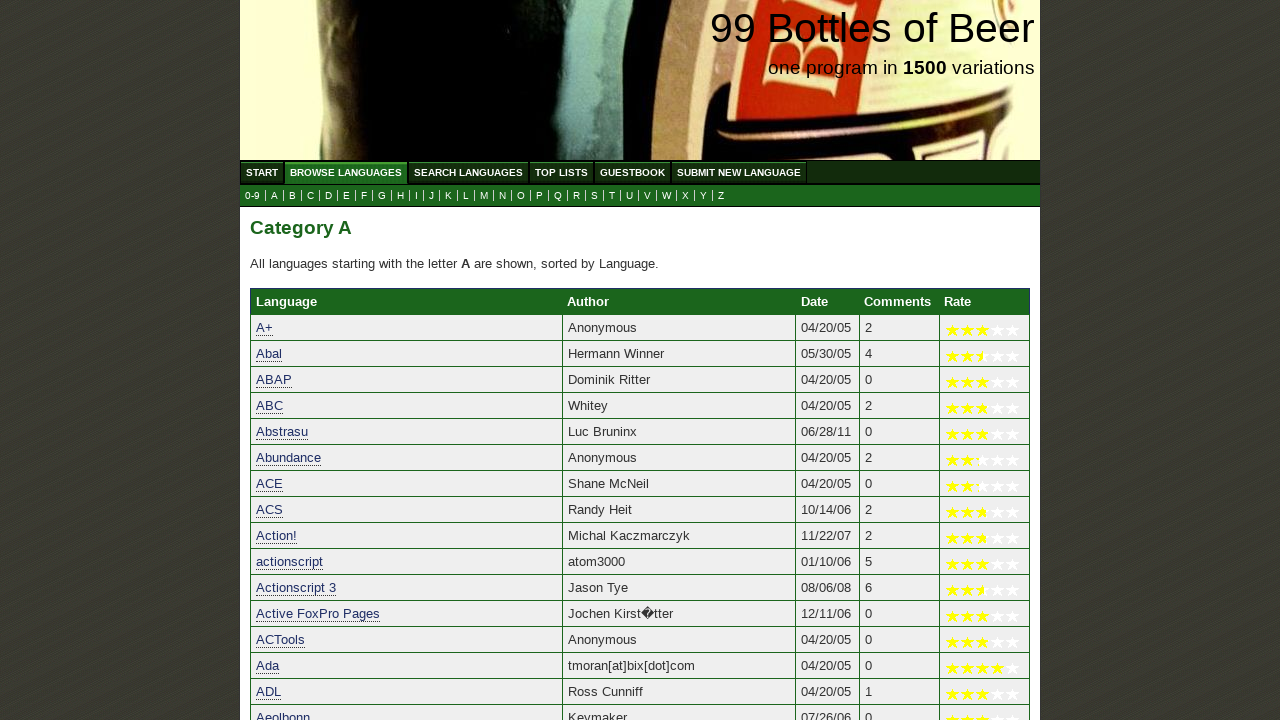

Verified header 'Comments' matches expected value
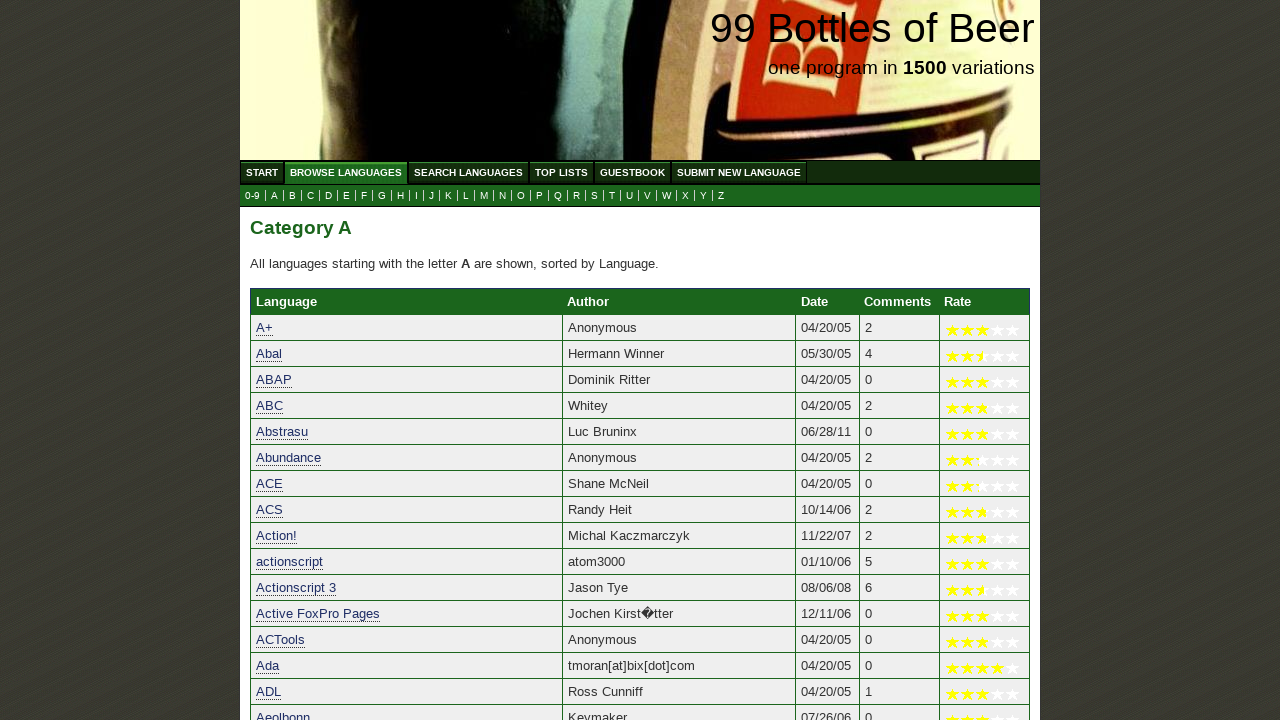

Retrieved header text for column 5: 'Rate'
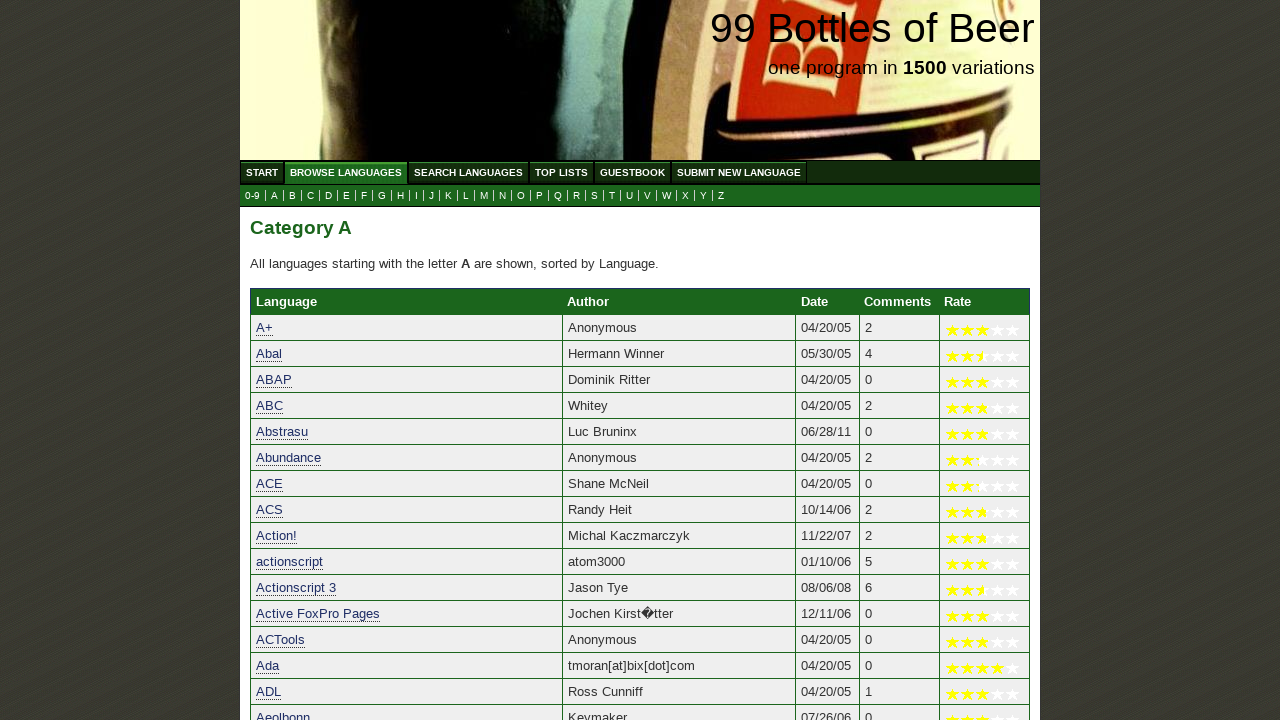

Verified header 'Rate' matches expected value
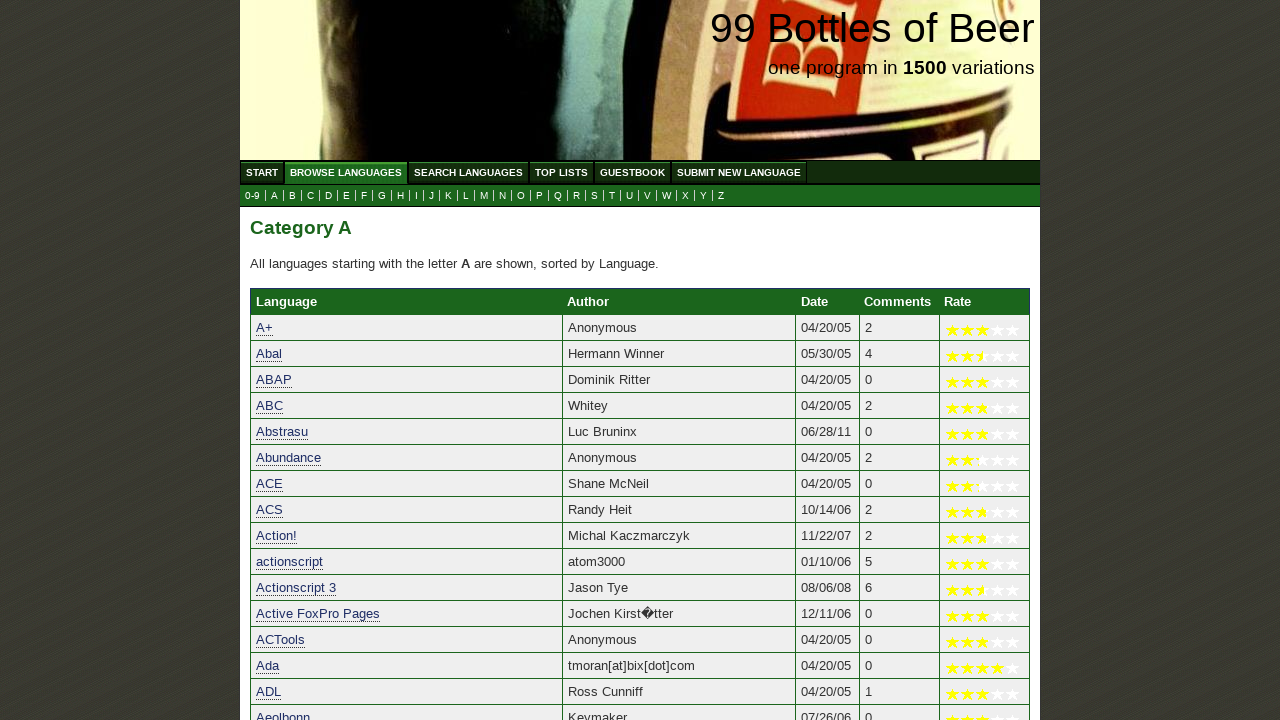

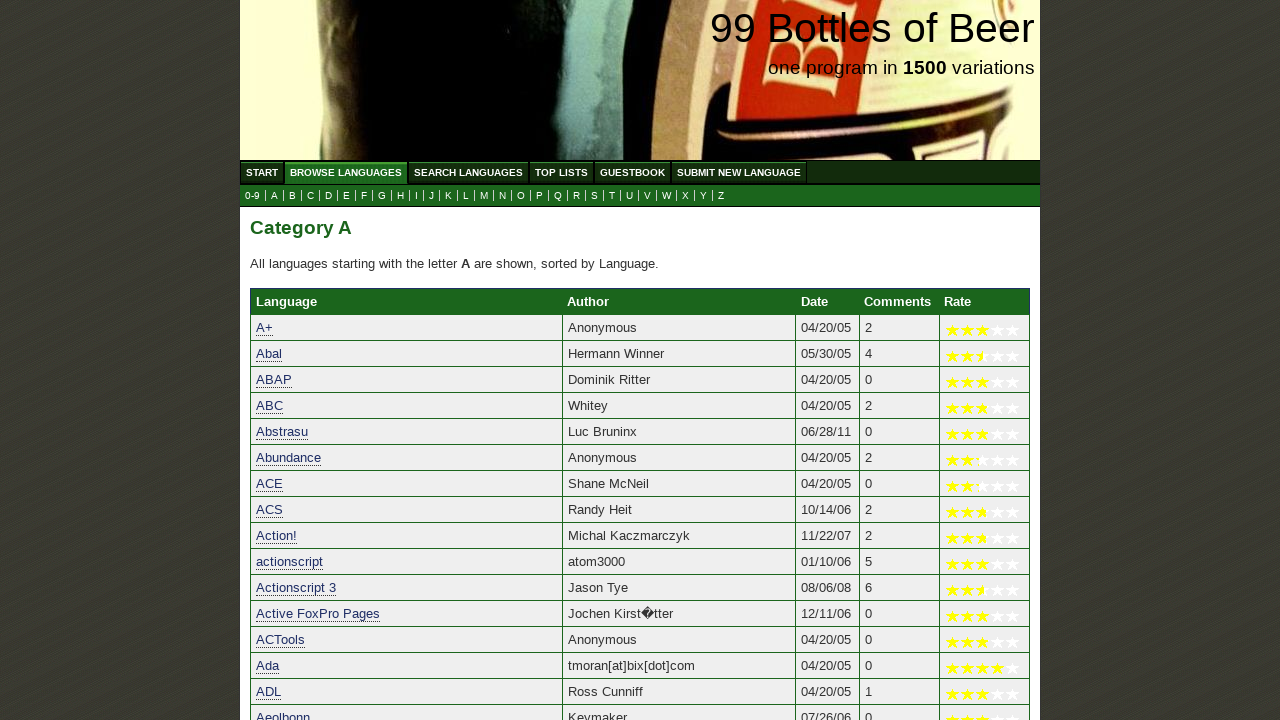